Tests the Help button functionality on a freeCodeCamp lesson page where video is not available, verifying the button is visible, clickable, and opens a dropdown menu with two links (Get a Hint, Ask for Help).

Starting URL: https://www.freecodecamp.org/learn/front-end-development-libraries/bootstrap/apply-the-default-bootstrap-button-style

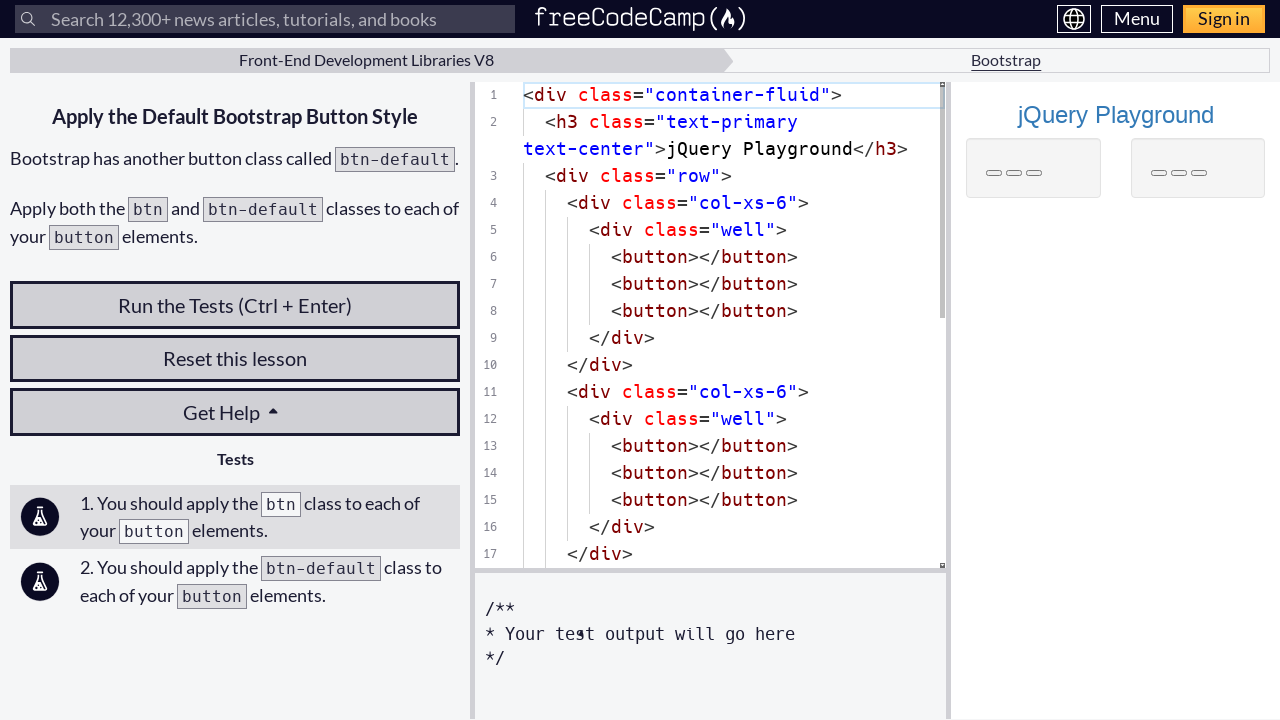

Help button is visible on the page
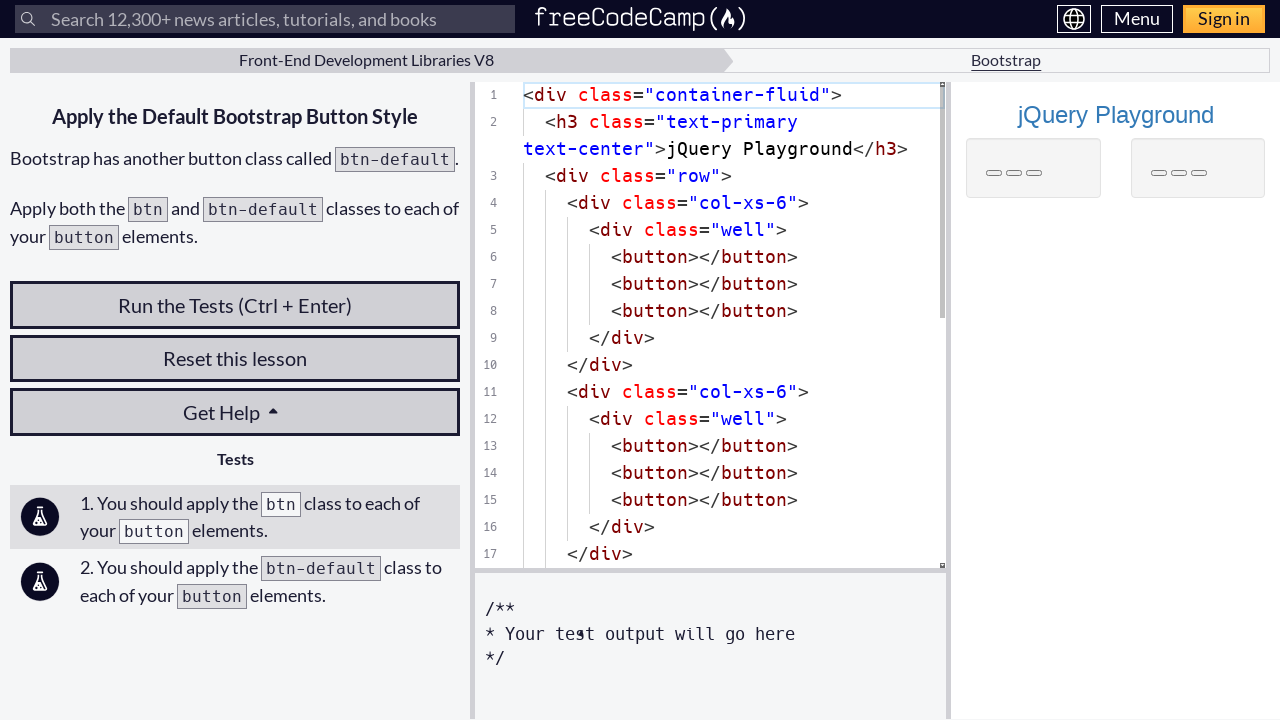

Clicked the Help button to open dropdown menu at (235, 412) on internal:role=button[name="Help"i]
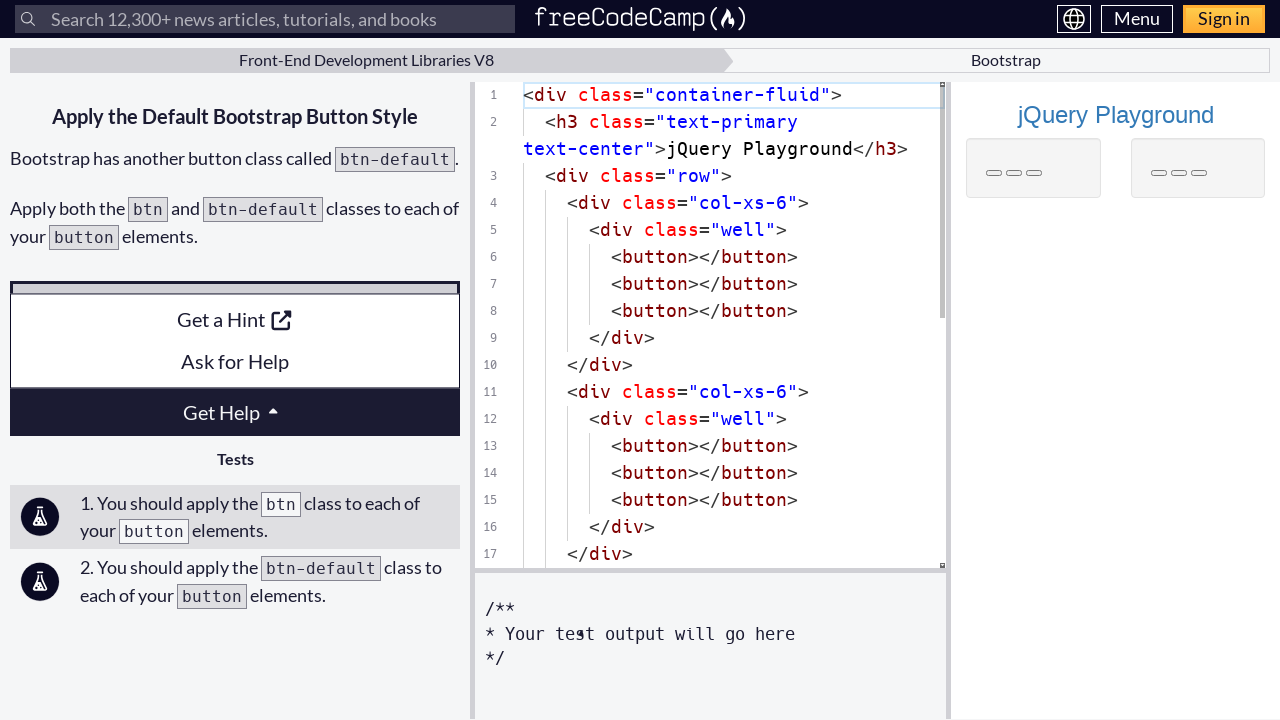

Dropdown menu is visible
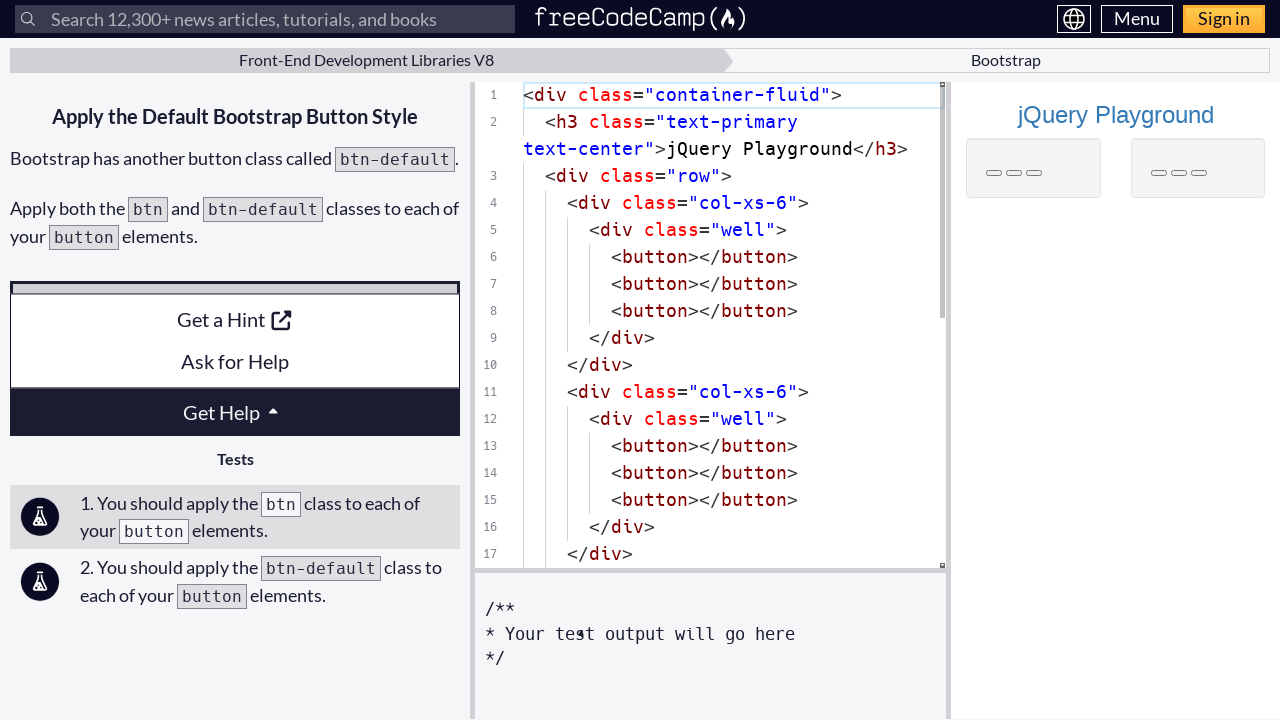

Get a Hint menu item is visible
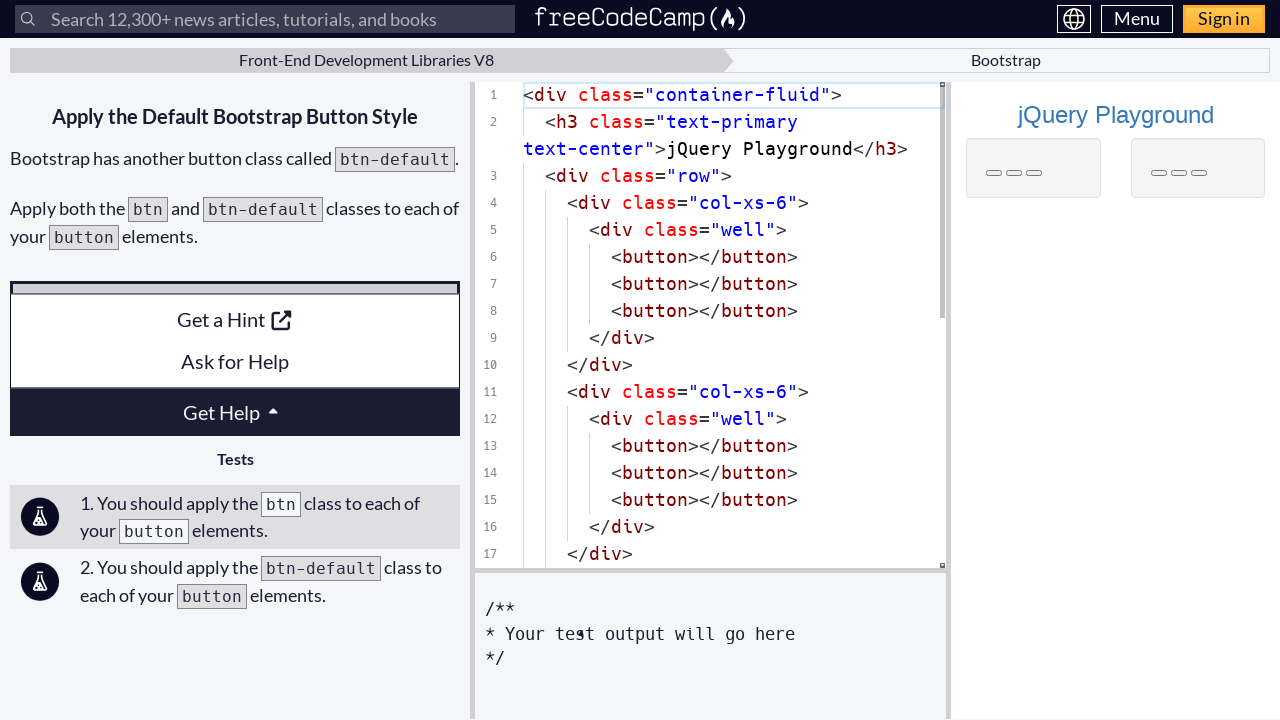

Ask for Help menu item is visible
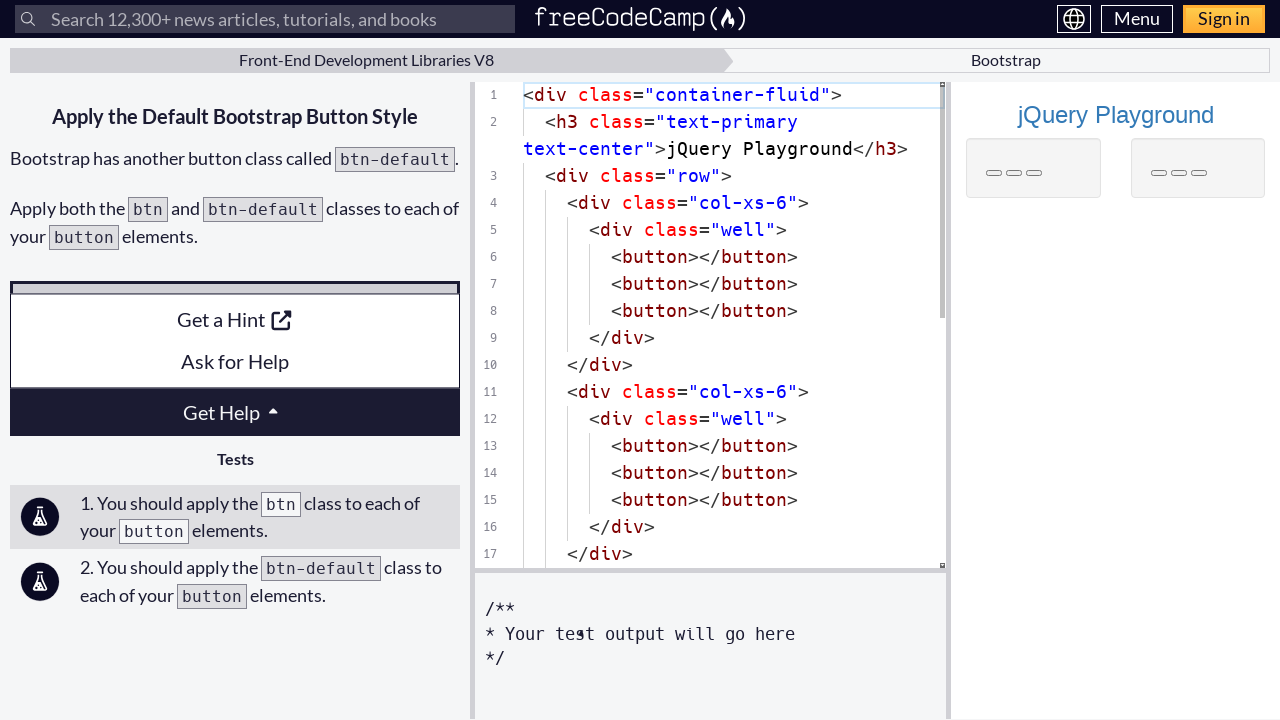

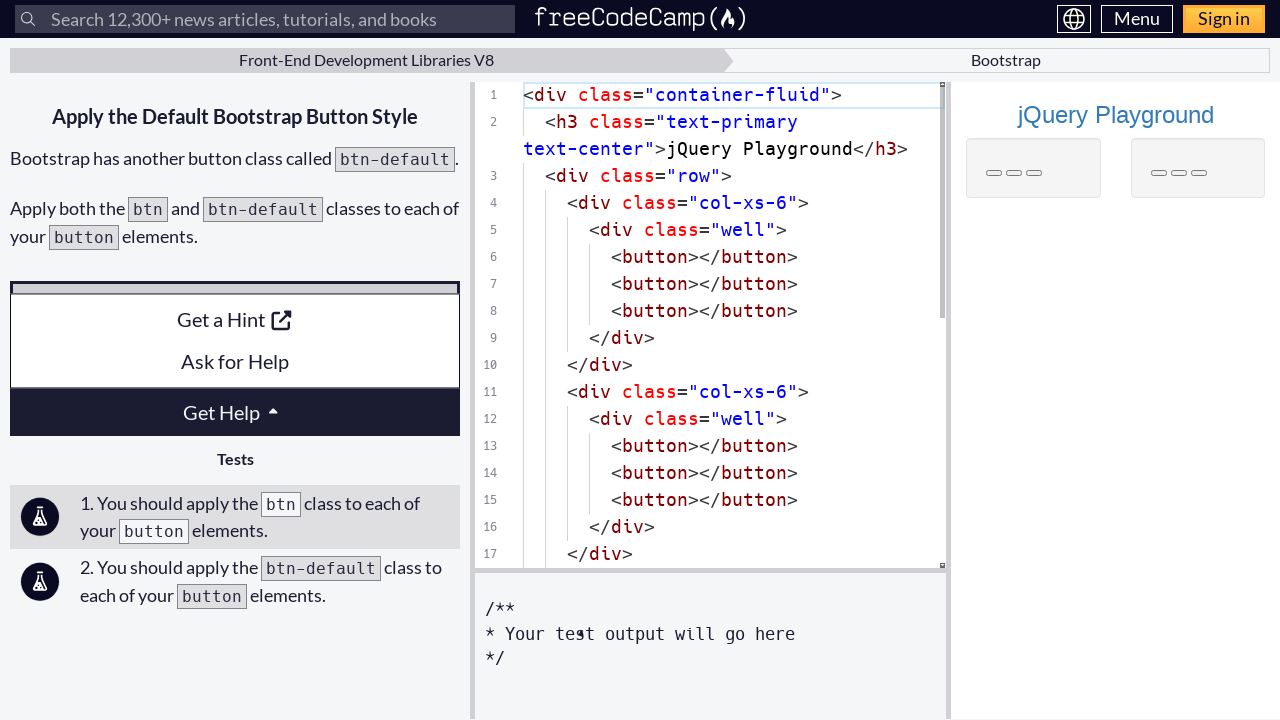